Tests dropdown selection functionality by selecting a country from a dropdown menu

Starting URL: https://www.globalsqa.com/demo-site/select-dropdown-menu/

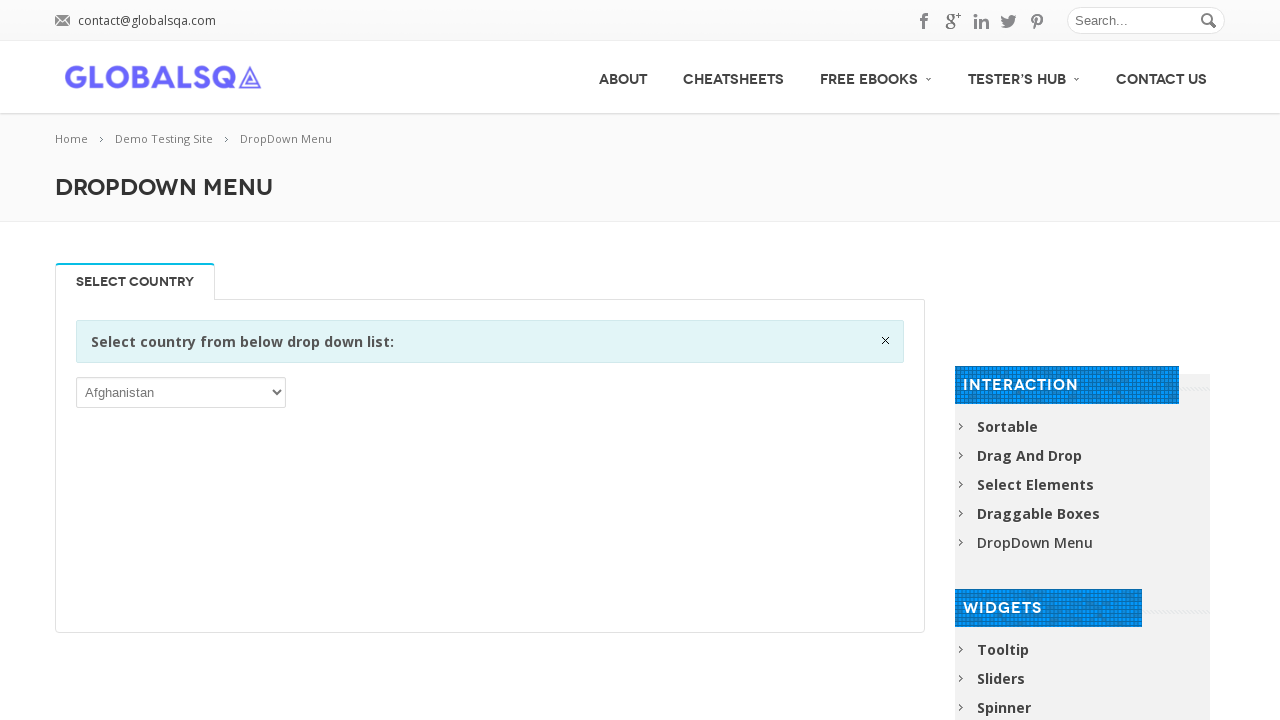

Located dropdown element
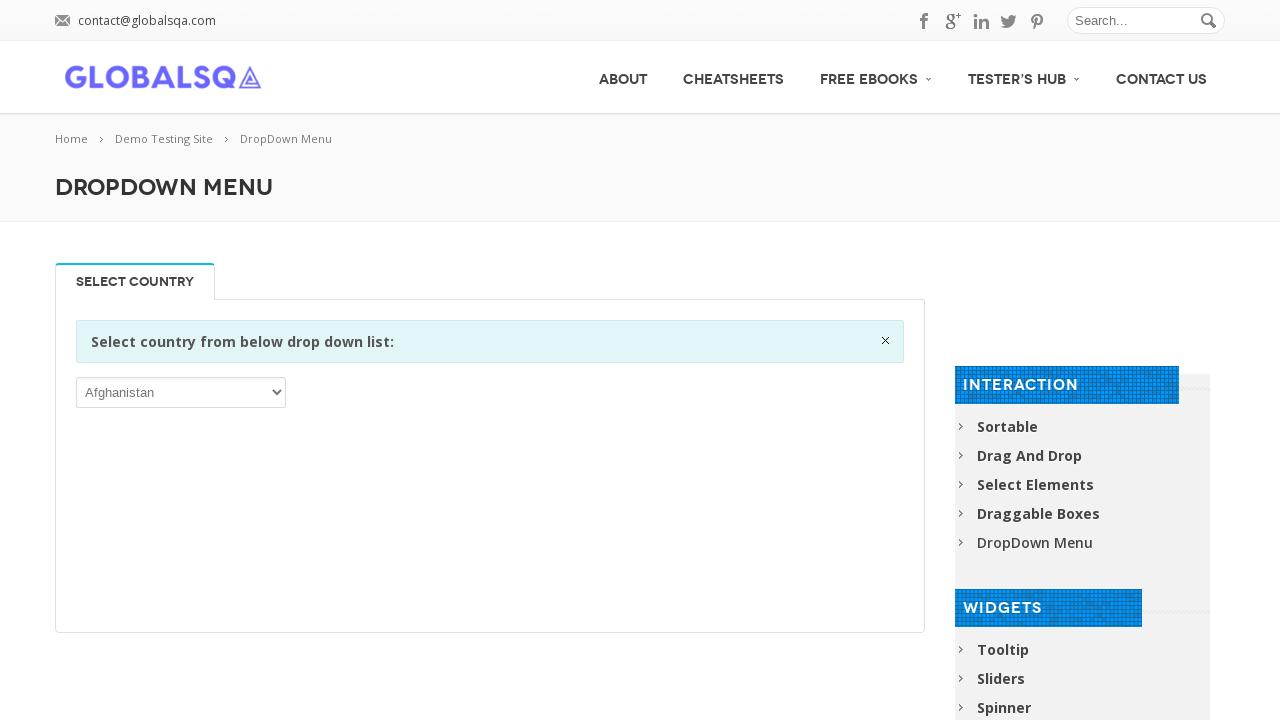

Selected 'Spain' from dropdown menu on xpath=//p/select
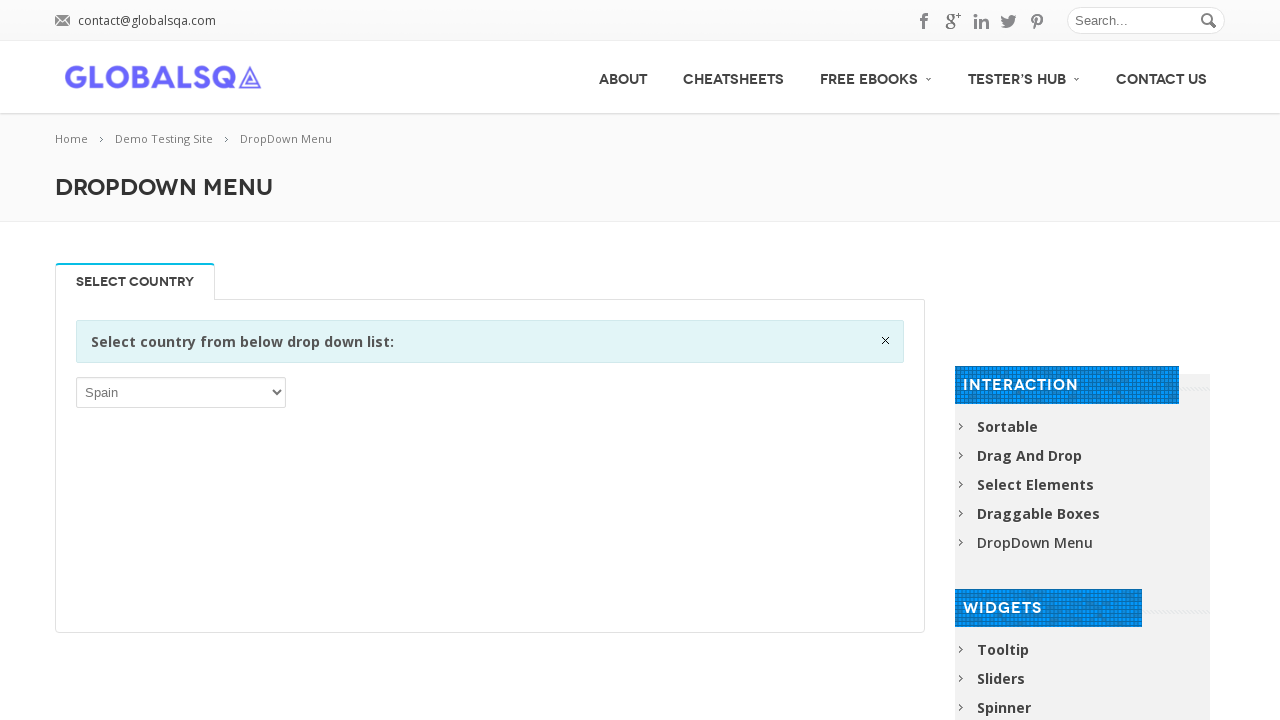

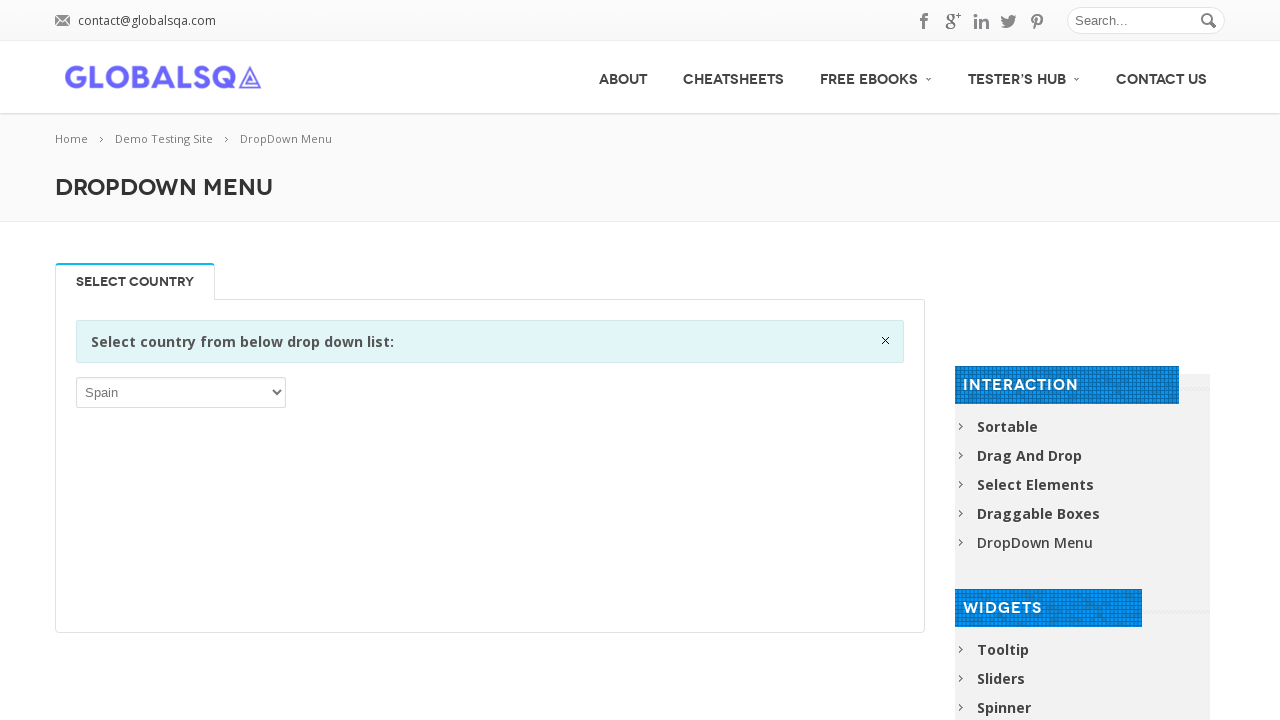